Tests email subscription form on Drake's tour page by filling in an email address and clicking the submit button.

Starting URL: https://drakerelated.com/pages/tour

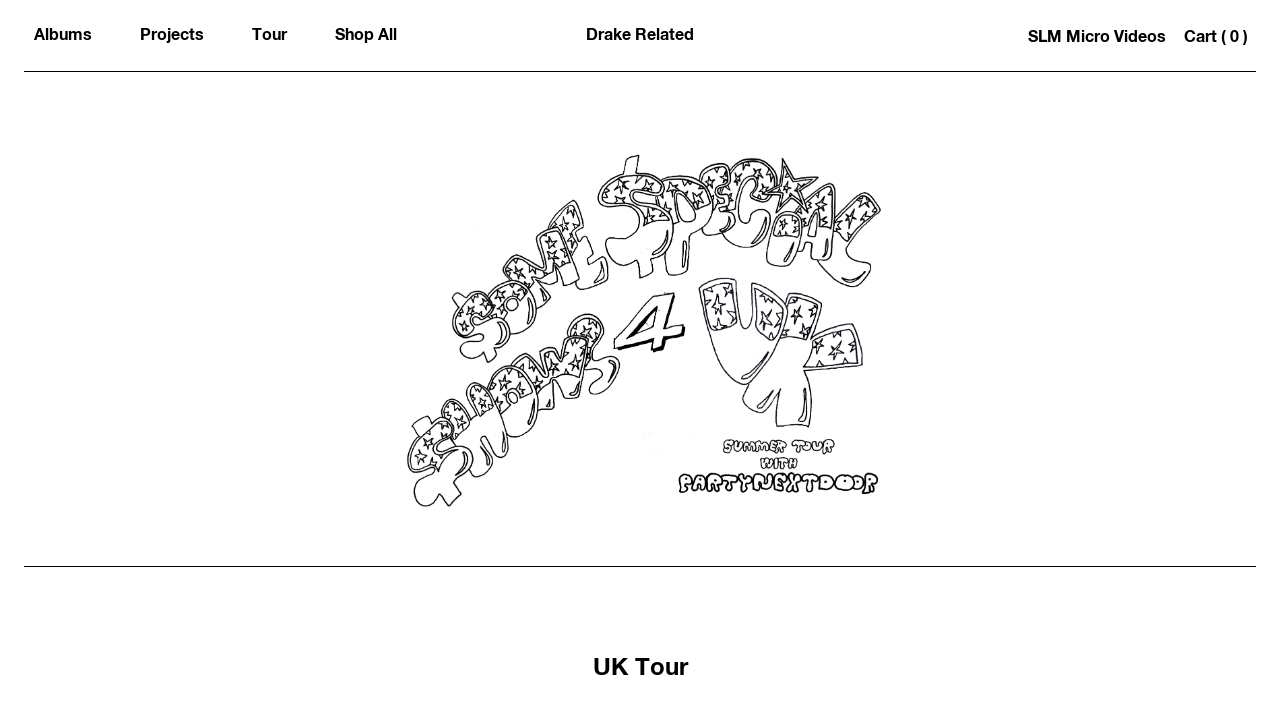

Navigated to Drake's tour page
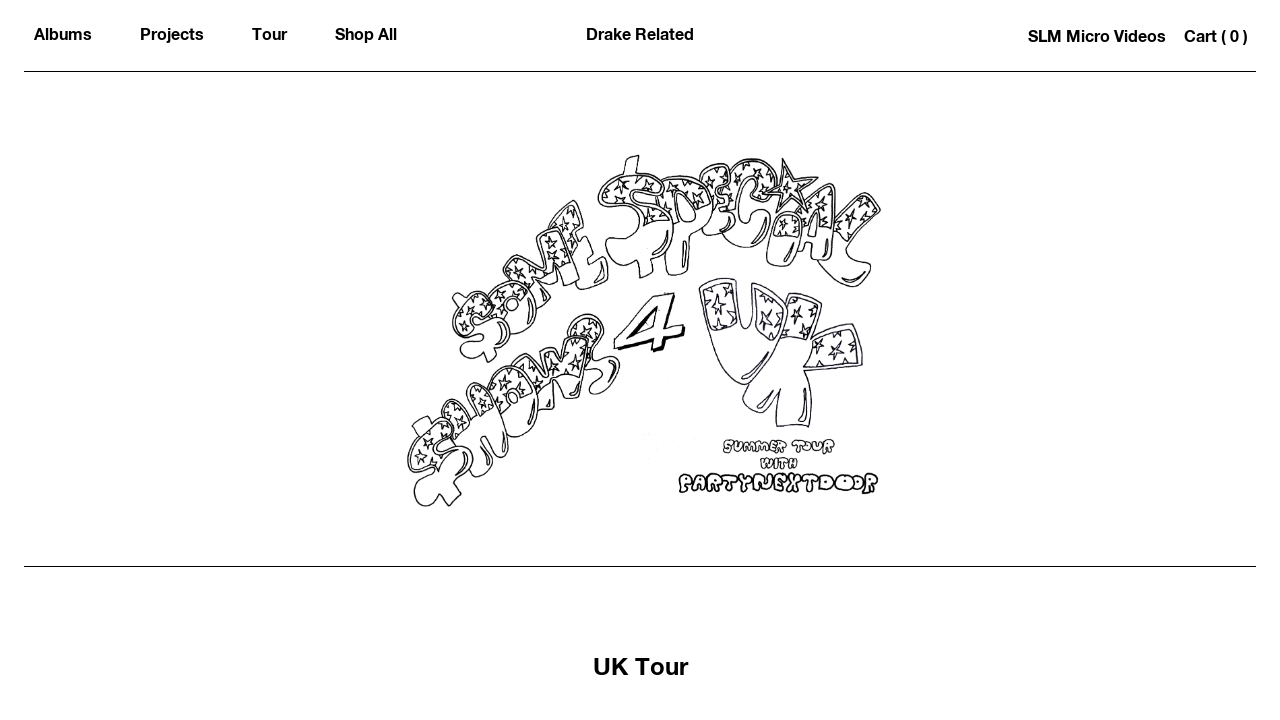

Filled email field with 'drakefan2024@example.com' on input[name="email"]
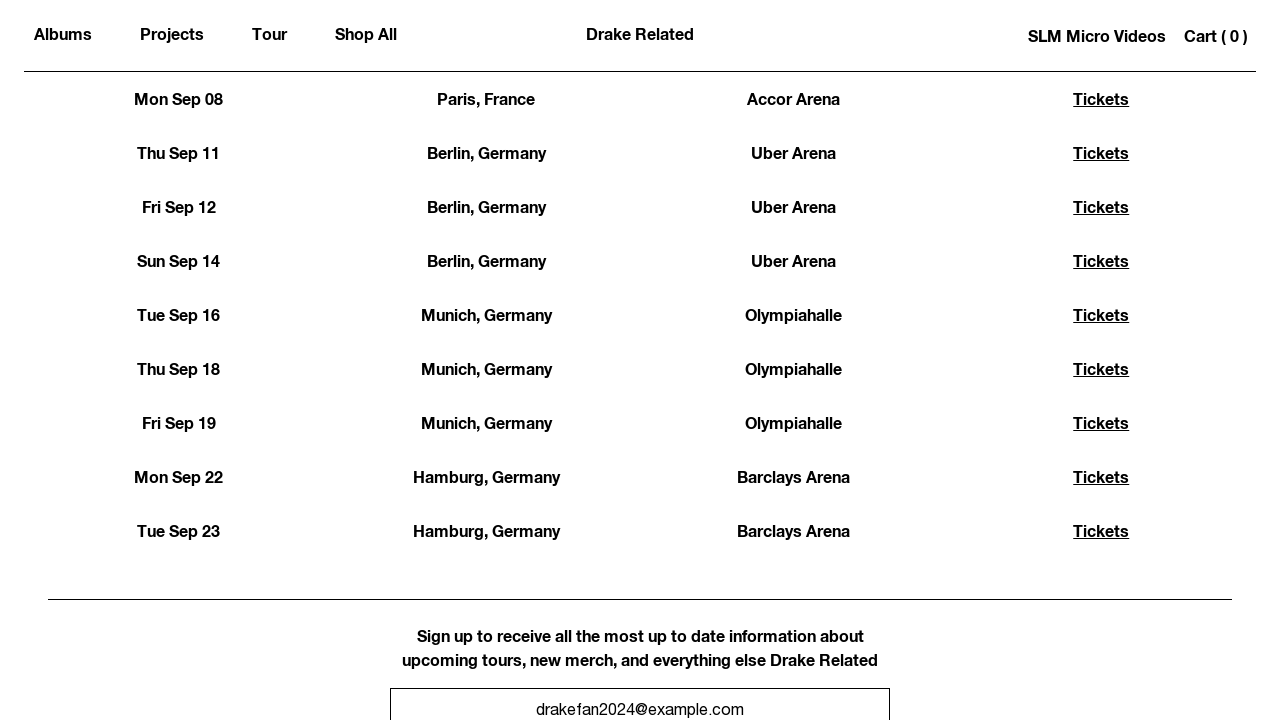

Clicked the Submit button to subscribe to email list at (640, 504) on xpath=//button[text()='Submit']
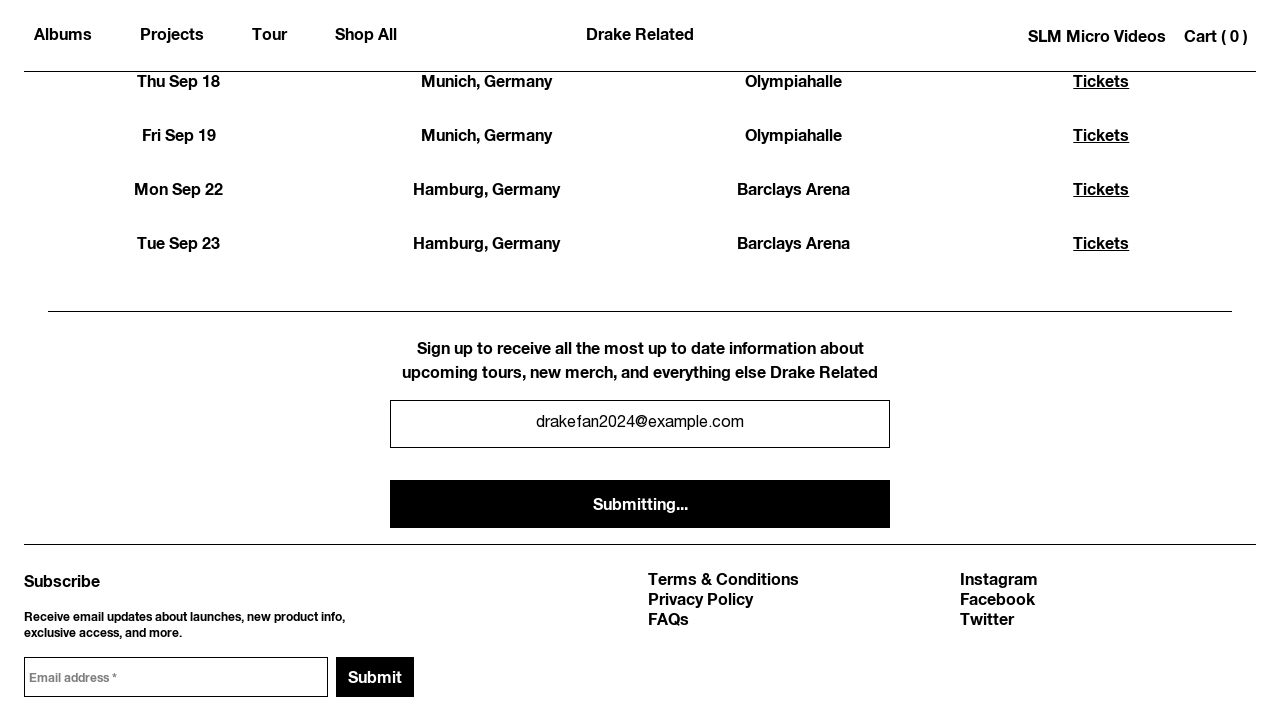

Waited 3 seconds for email subscription submission to process
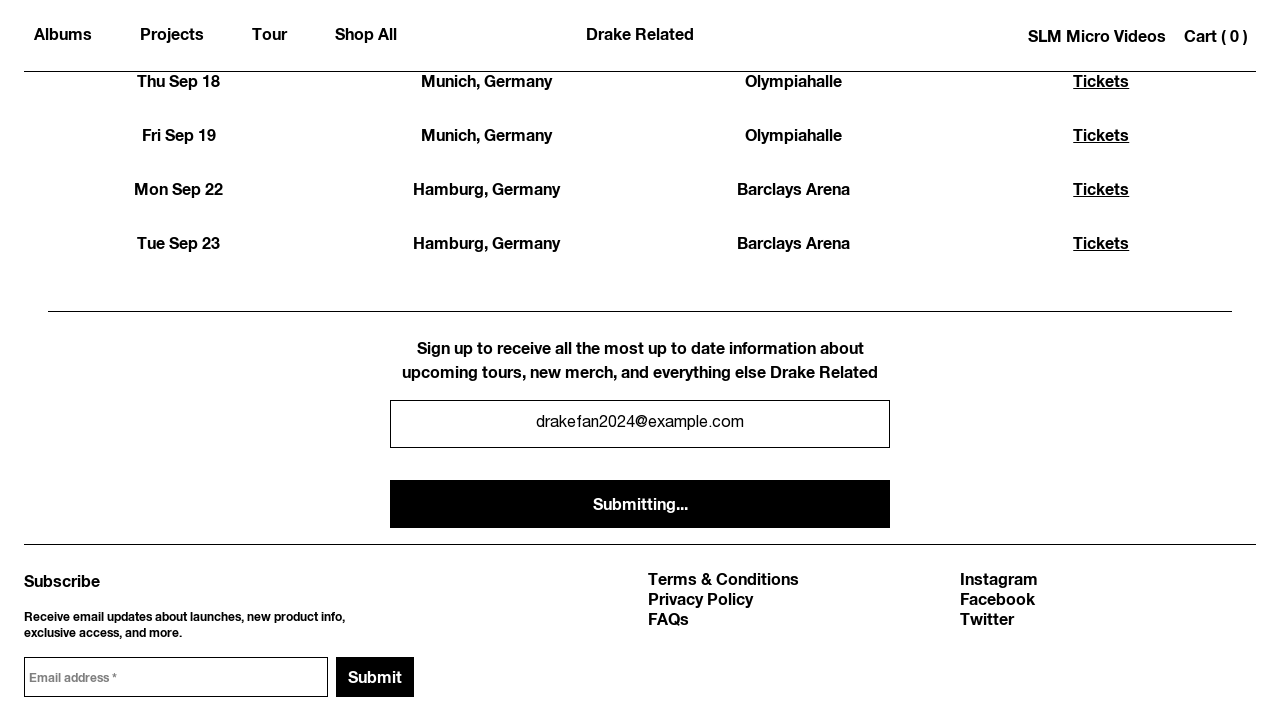

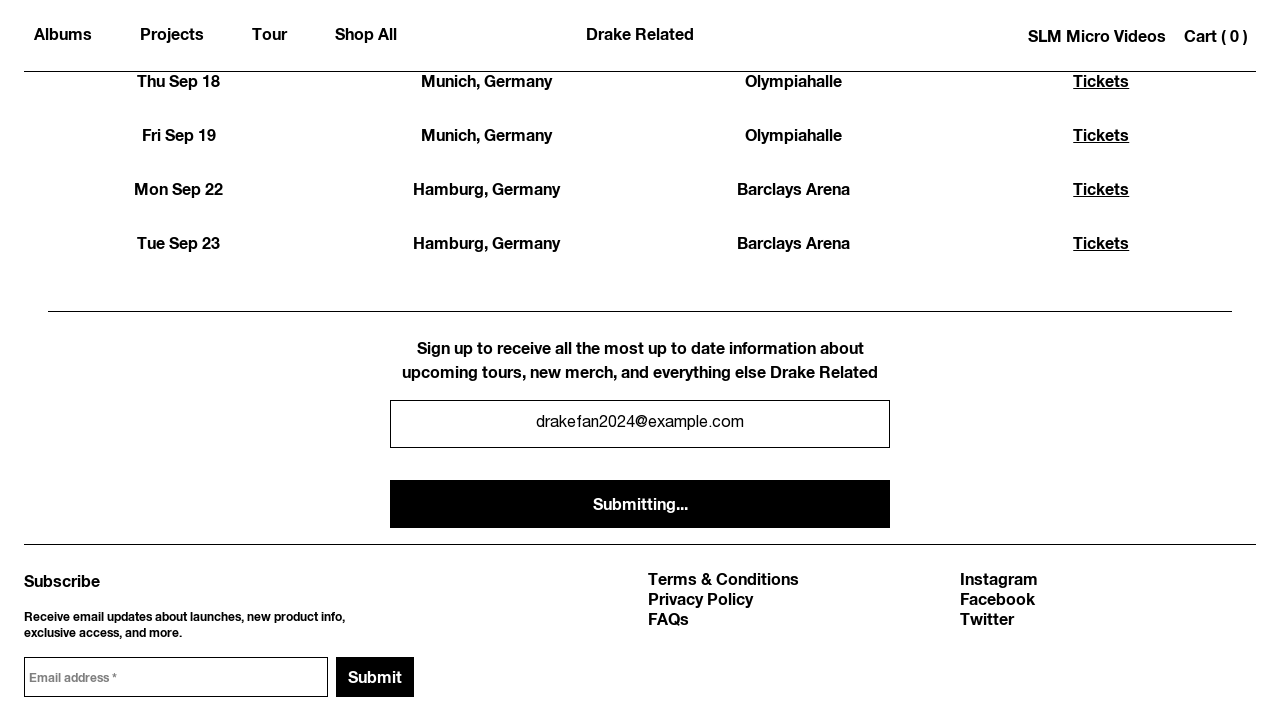